Tests searching for Ariana Grande, viewing her artist page, and browsing top tracks with time filters

Starting URL: https://last.fm

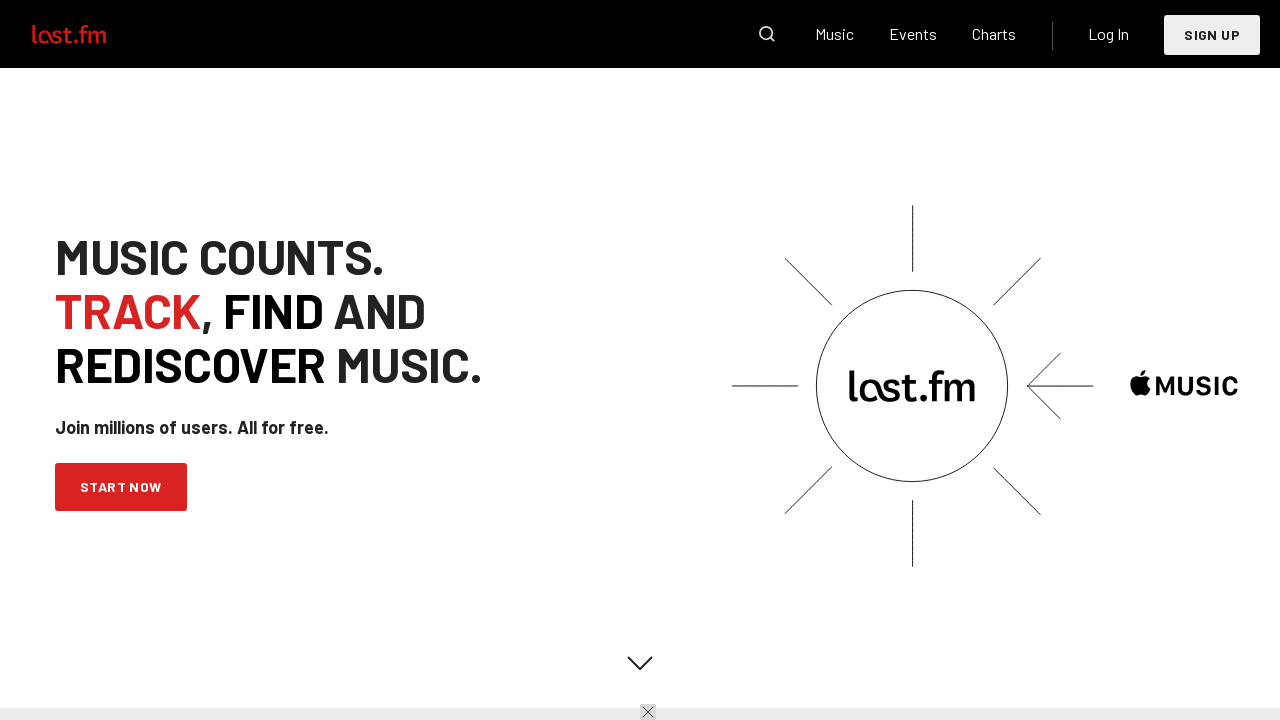

Clicked on Search link at (767, 34) on xpath=//a[contains(text(),'Search')]
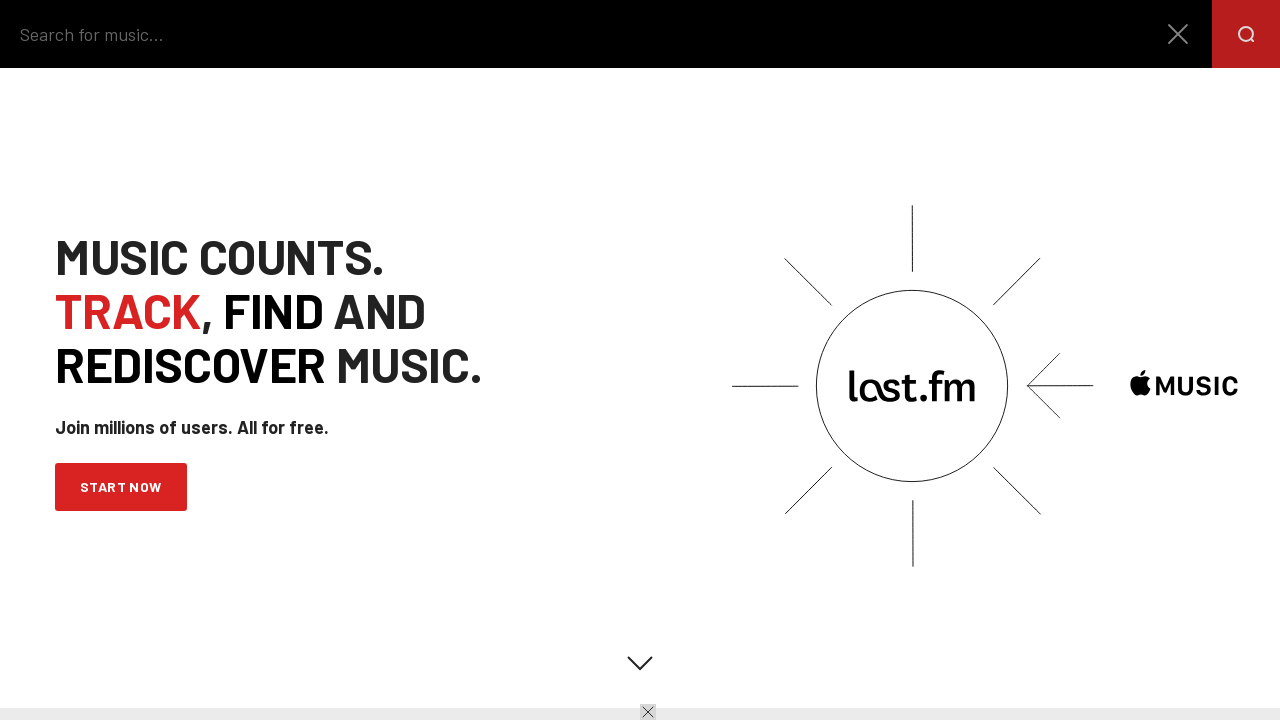

Filled search field with 'Ariana Grande' on #masthead-search-field
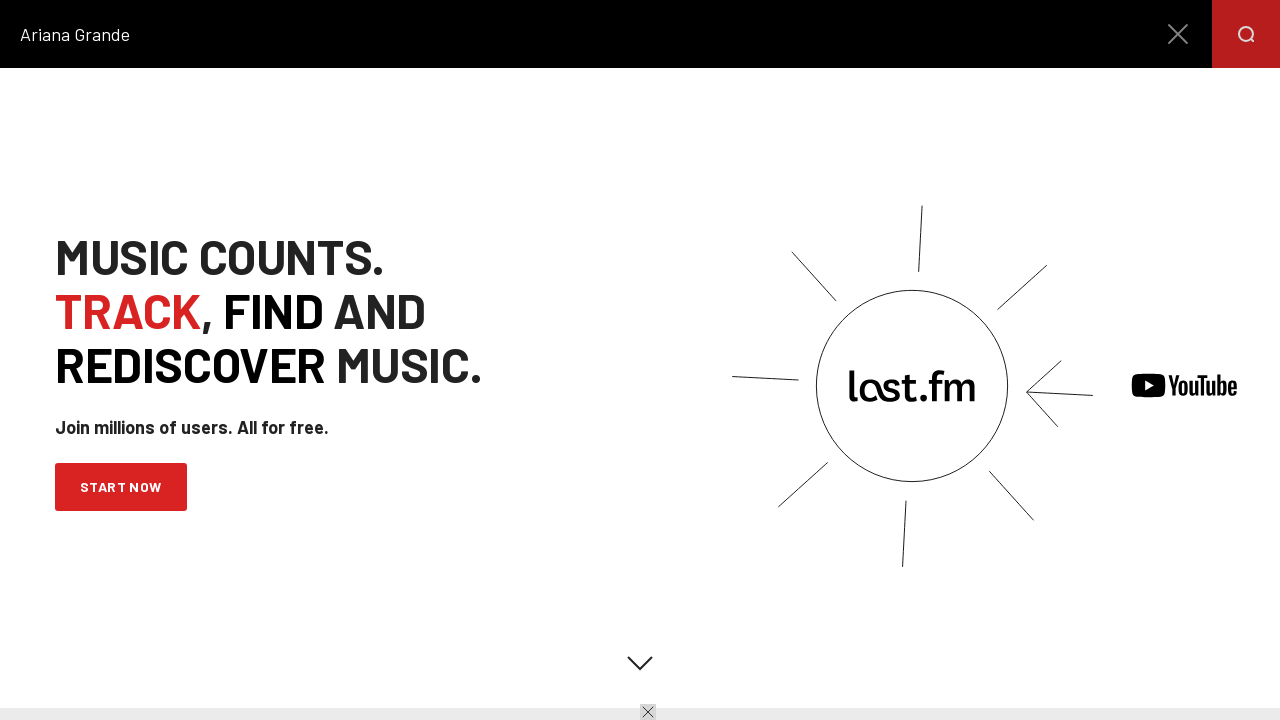

Clicked submit button to search for artist at (1246, 34) on button[type='submit']
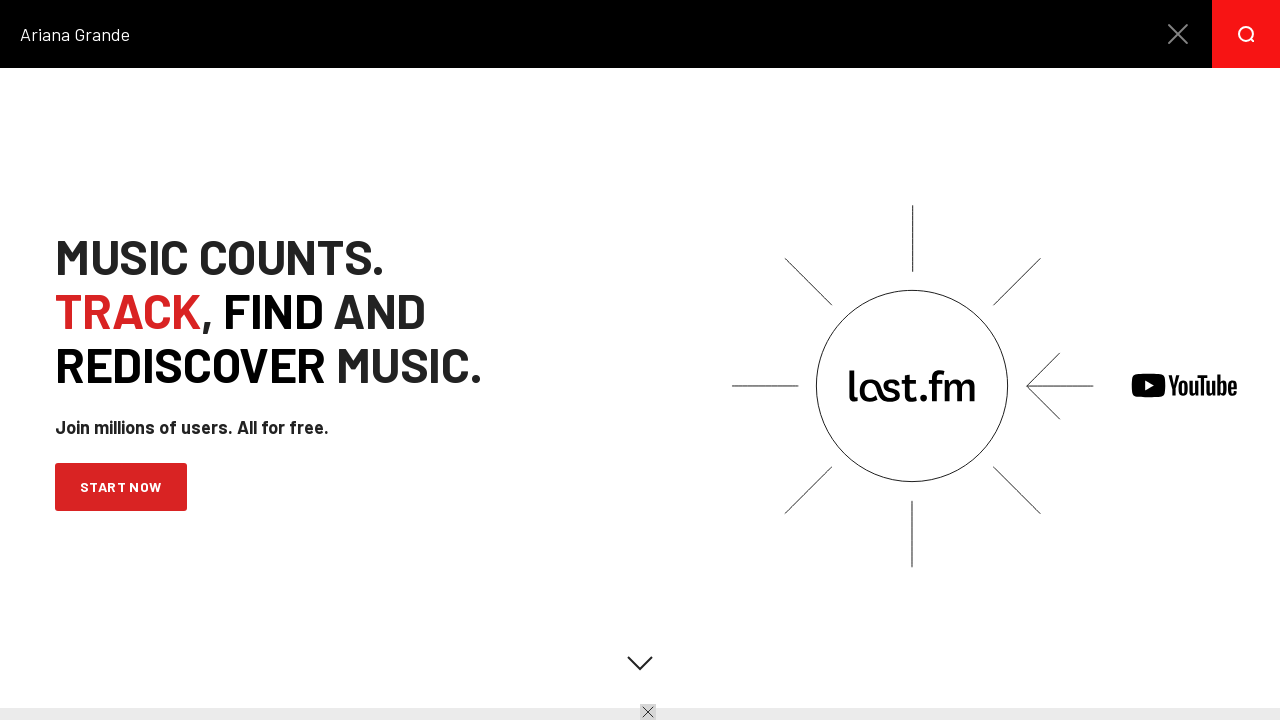

Clicked on first artist result (Ariana Grande) at (151, 413) on xpath=//div[@id='mantle_skin']/div[3]/div[1]/div[1]/section[1]/ol[1]/li[1]/div[1
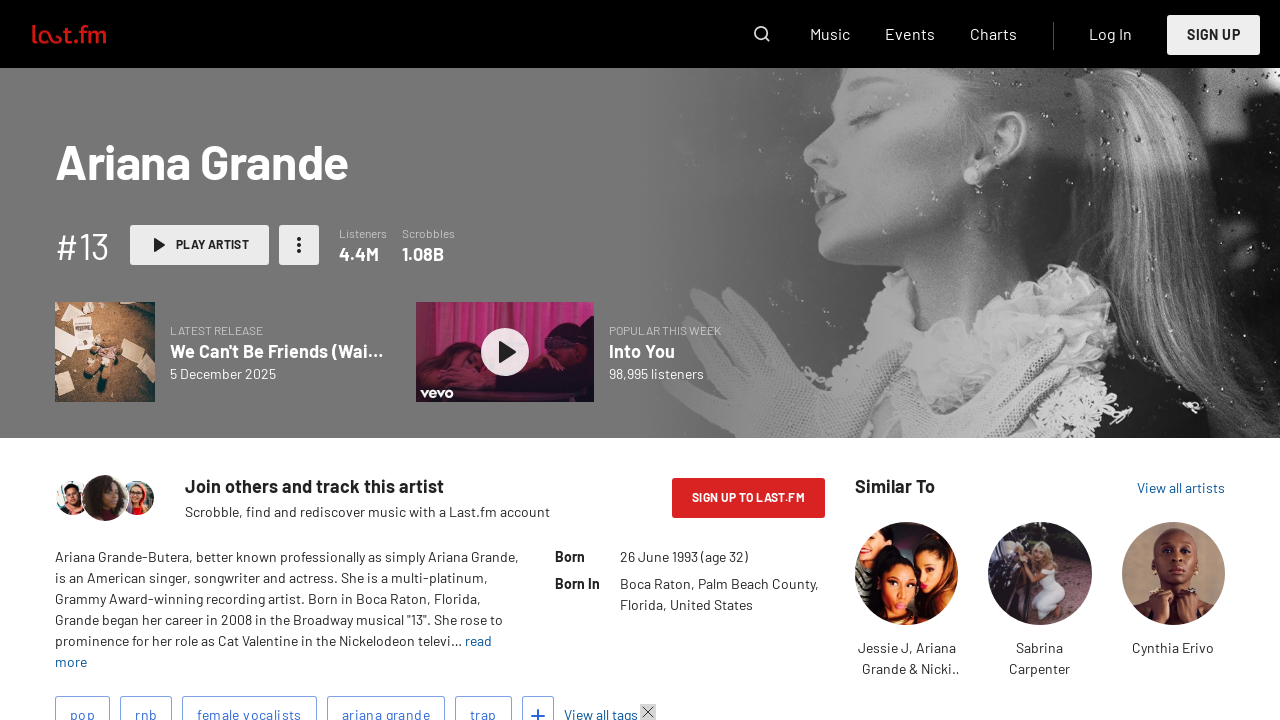

Clicked on time filter button in top tracks section at (782, 360) on xpath=//section[@id='top-tracks']/div[1]/button[2]
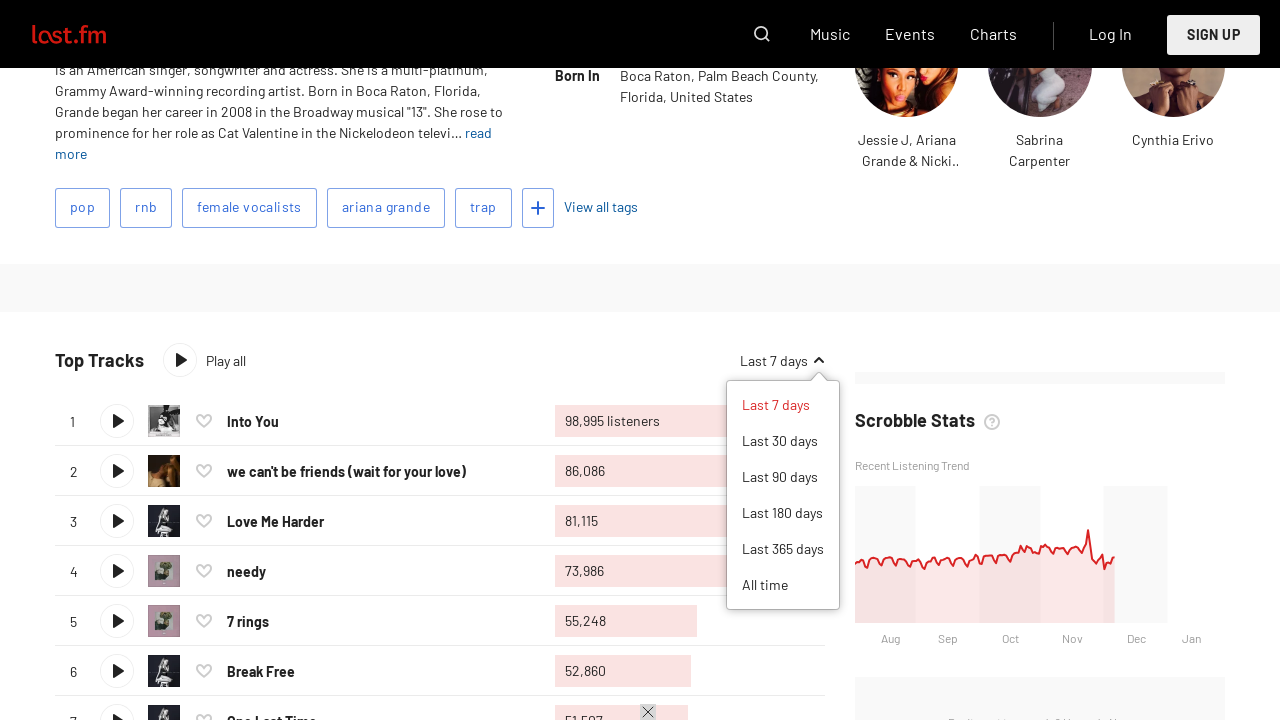

Selected 'All time' filter for top tracks at (783, 585) on xpath=//a[contains(text(),'All time')]
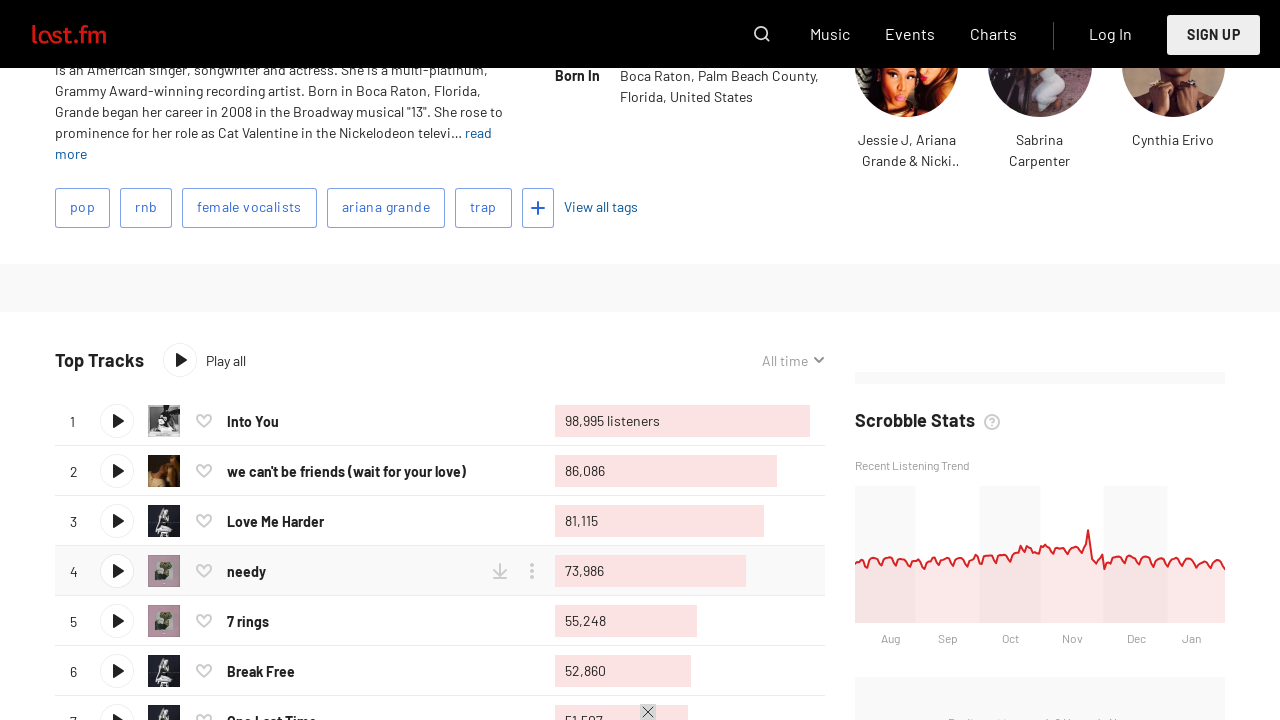

Clicked on track stats for the top track at (384, 421) on xpath=//section[@id='top-tracks']/div[2]/table[1]/tbody[1]/tr[1]/td[5]
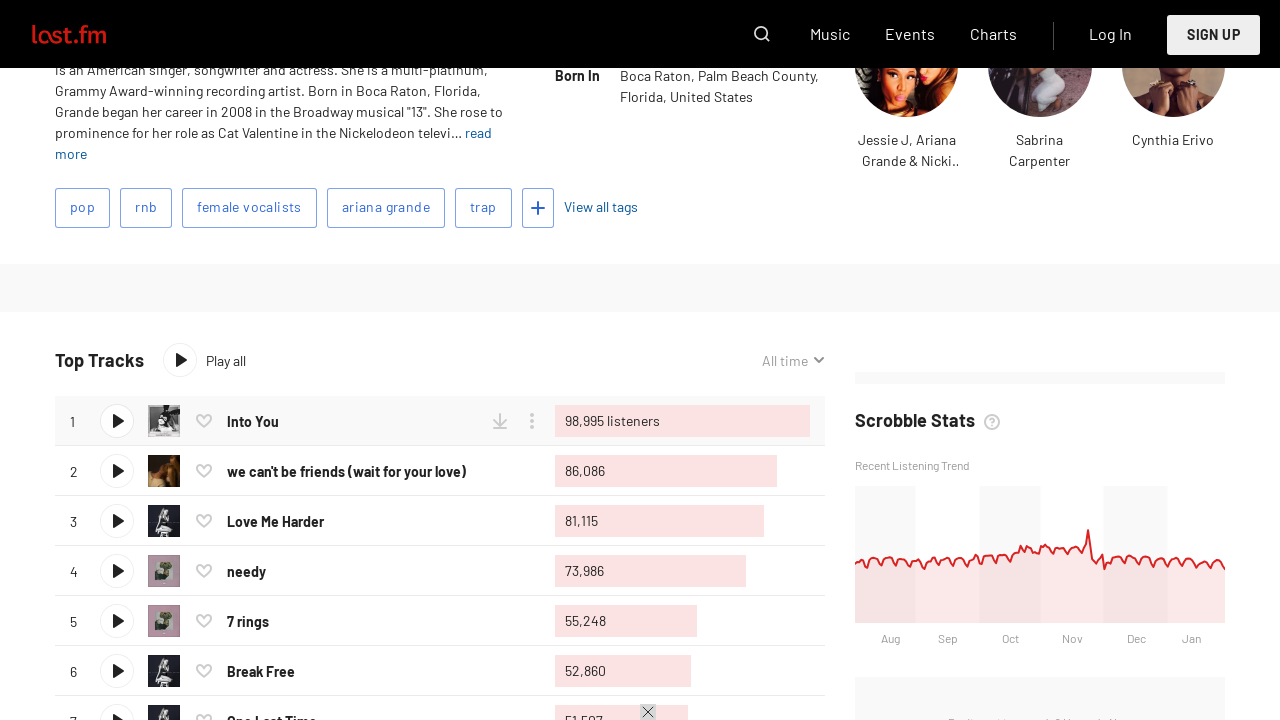

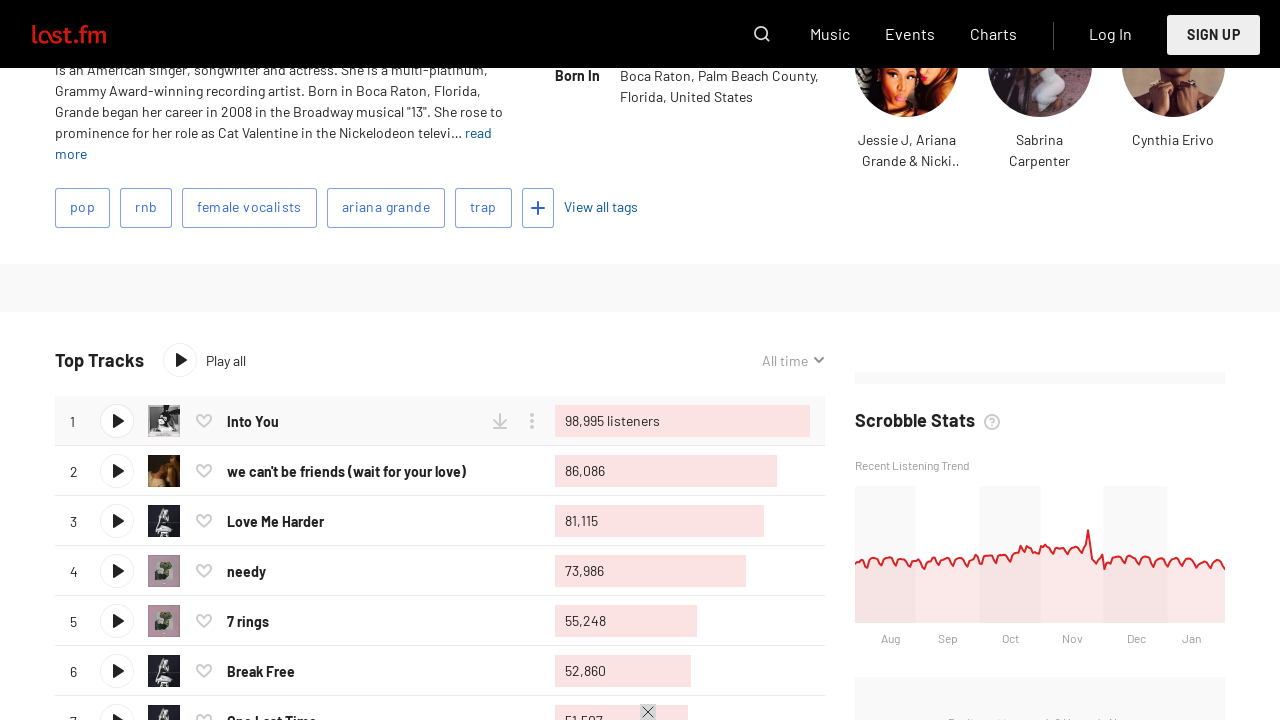